Tests iframe interaction on W3Schools try-it editor by switching to iframe, clicking a button to display date and time, then switching back to main content and clicking the menu button

Starting URL: https://www.w3schools.com/js/tryit.asp?filename=tryjs_myfirst

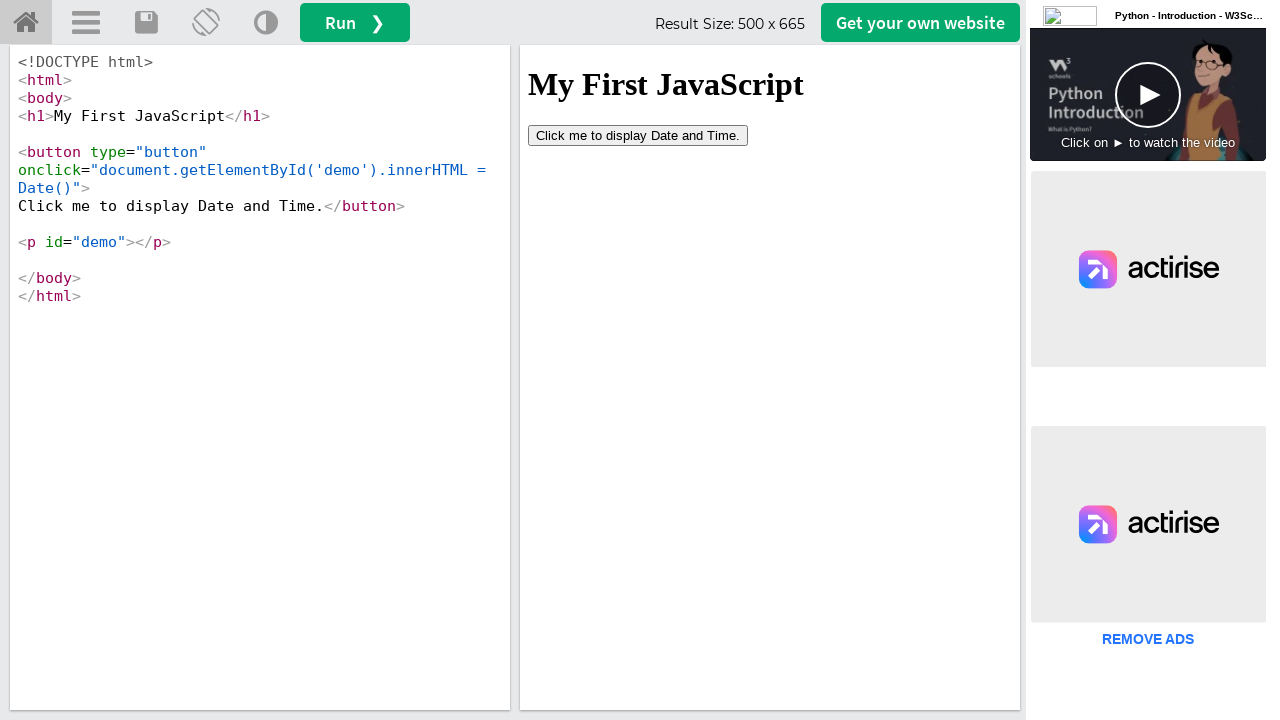

Switched to iframe named 'iframeResult'
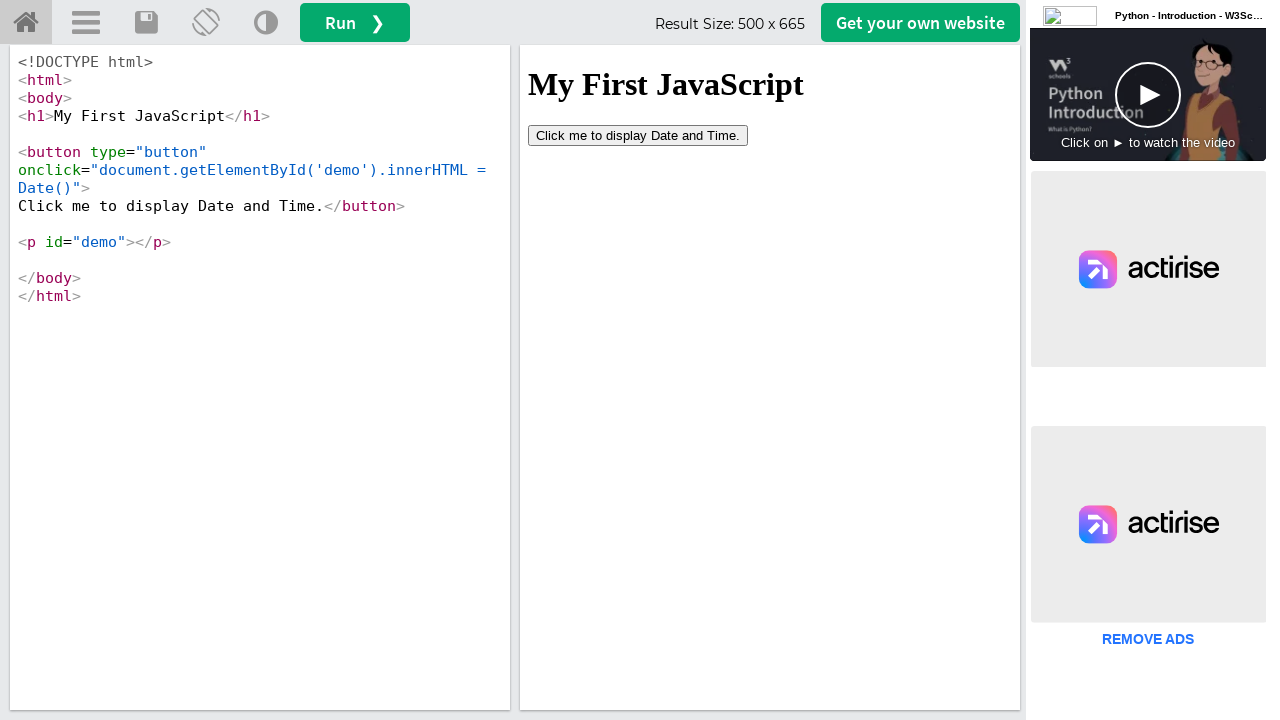

Clicked 'Date and Time' button inside iframe at (638, 135) on xpath=//button[contains(text(),'Date and Time.')]
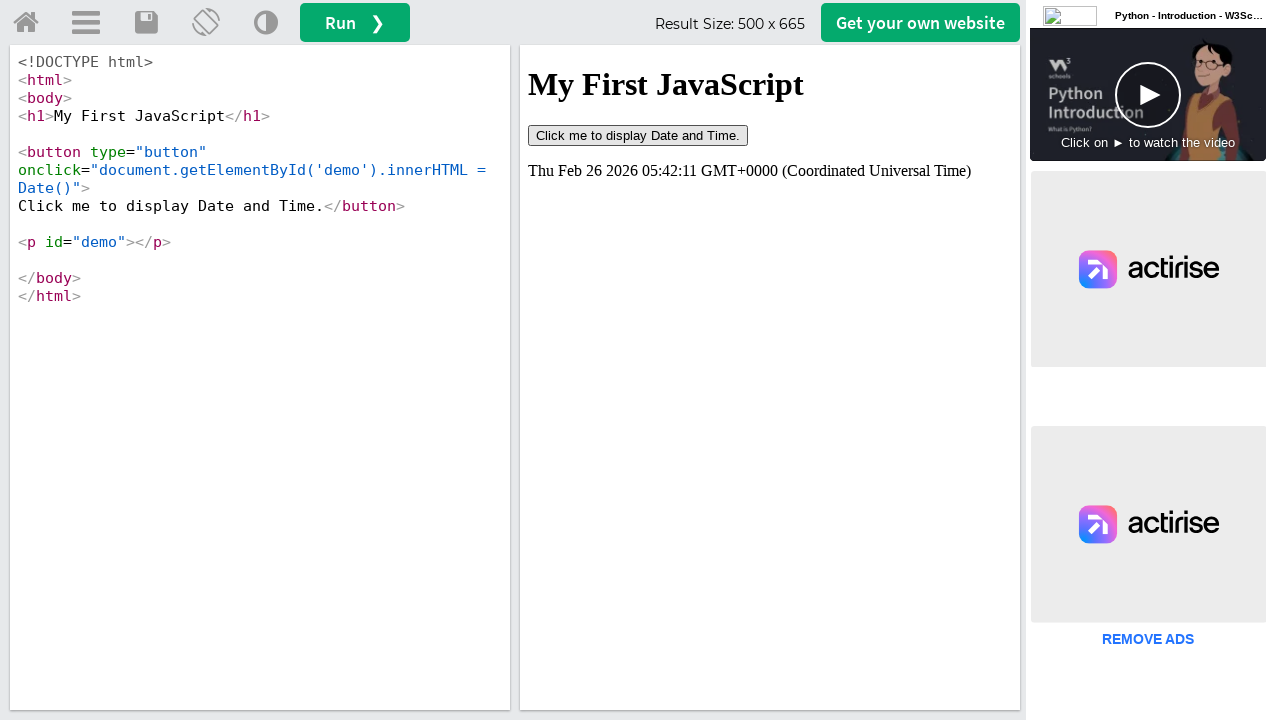

Waited 1 second for date and time to display
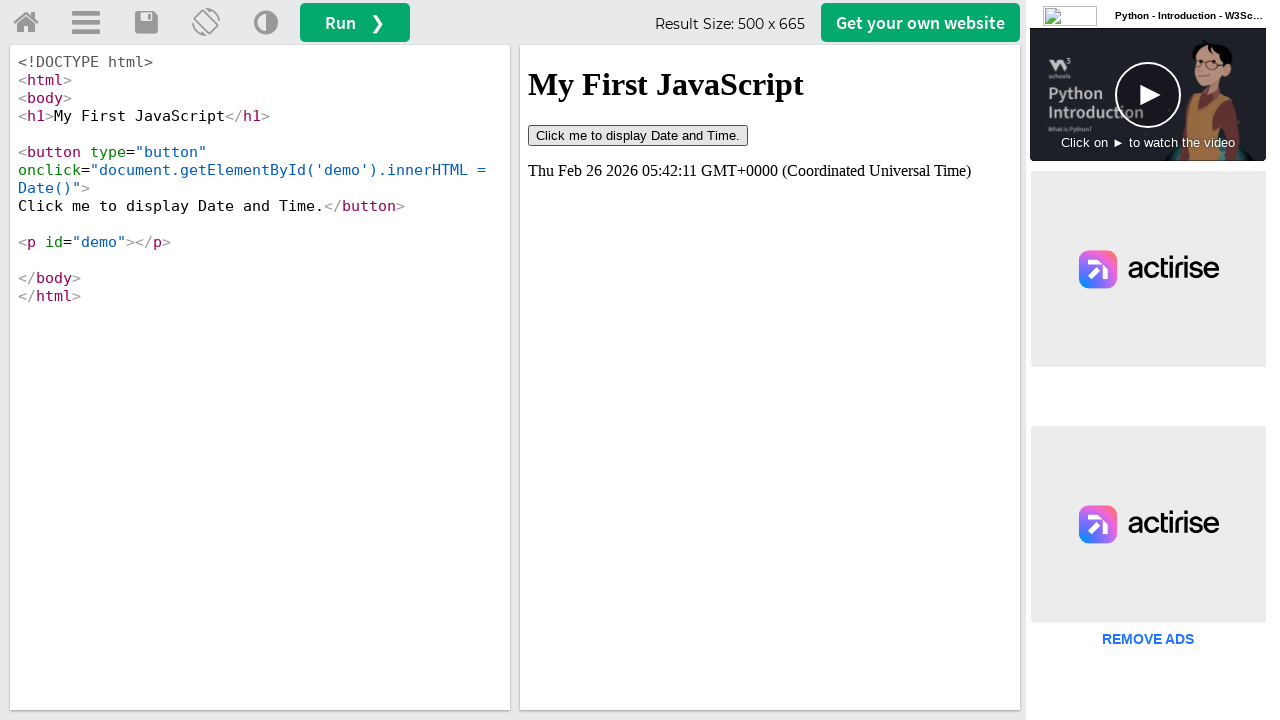

Clicked menu button in main content area at (26, 23) on xpath=//a[contains(@class,'w3-button w3-bar-item')]
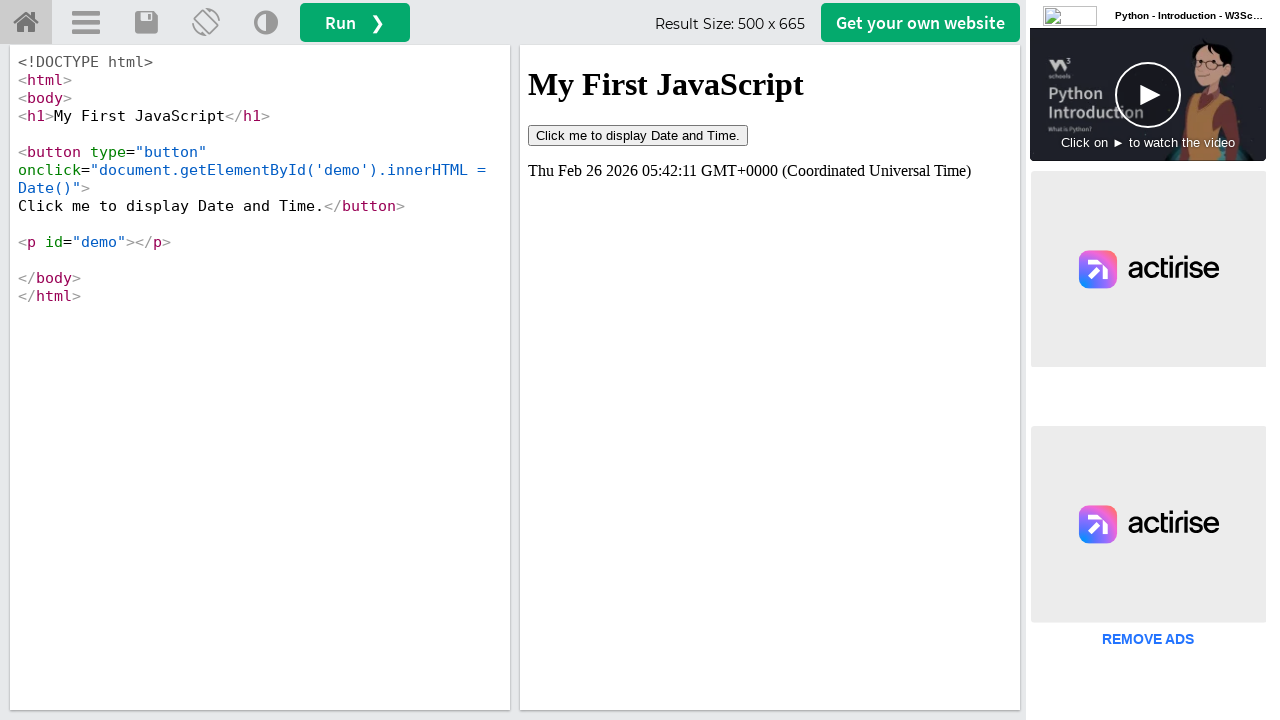

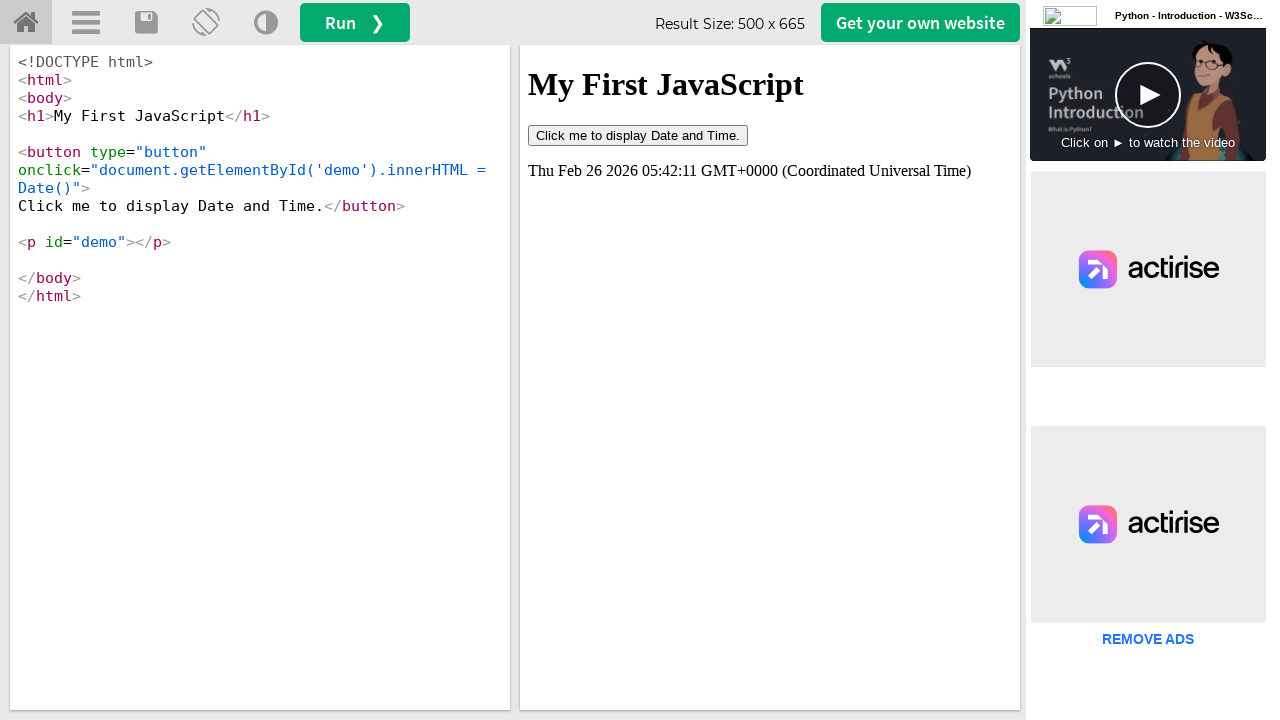